Tests the calculator by performing multiple calculations and verifying the history list shows the correct number of operations

Starting URL: http://juliemr.github.io/protractor-demo/

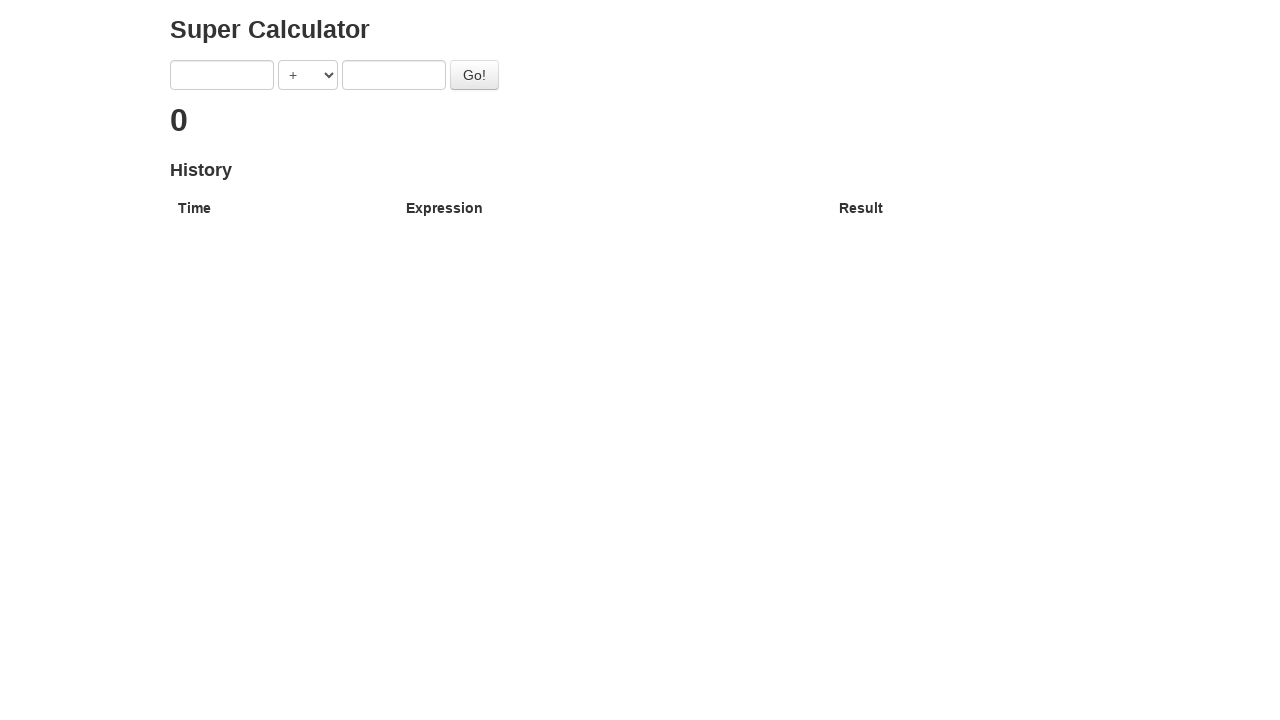

Filled first input field with '1' on [ng-model='first']
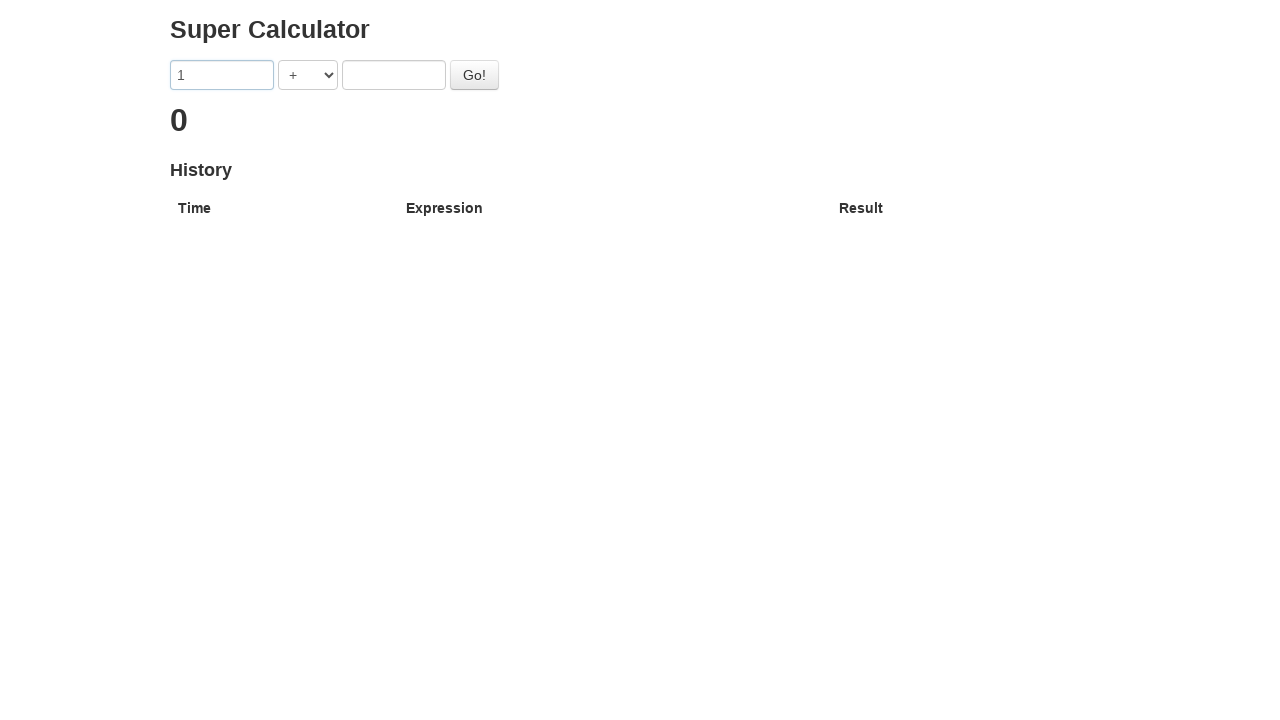

Filled second input field with '2' on [ng-model='second']
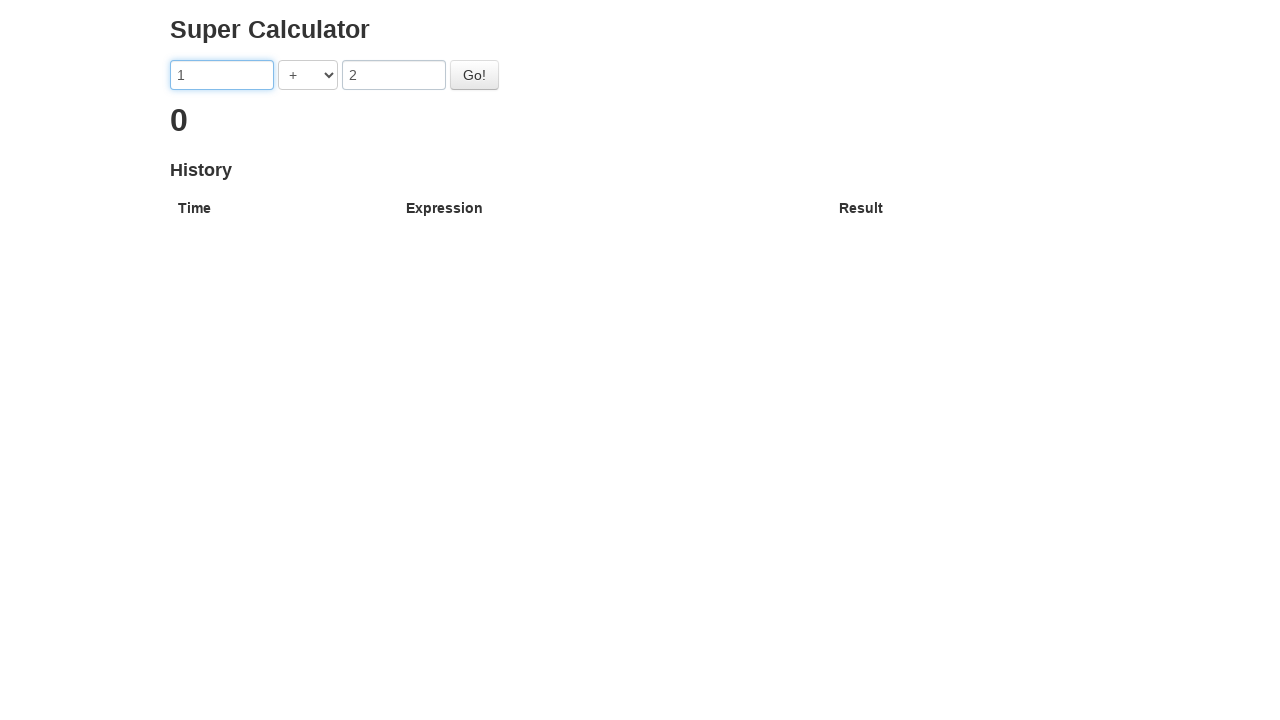

Clicked calculate button for first calculation at (474, 75) on #gobutton
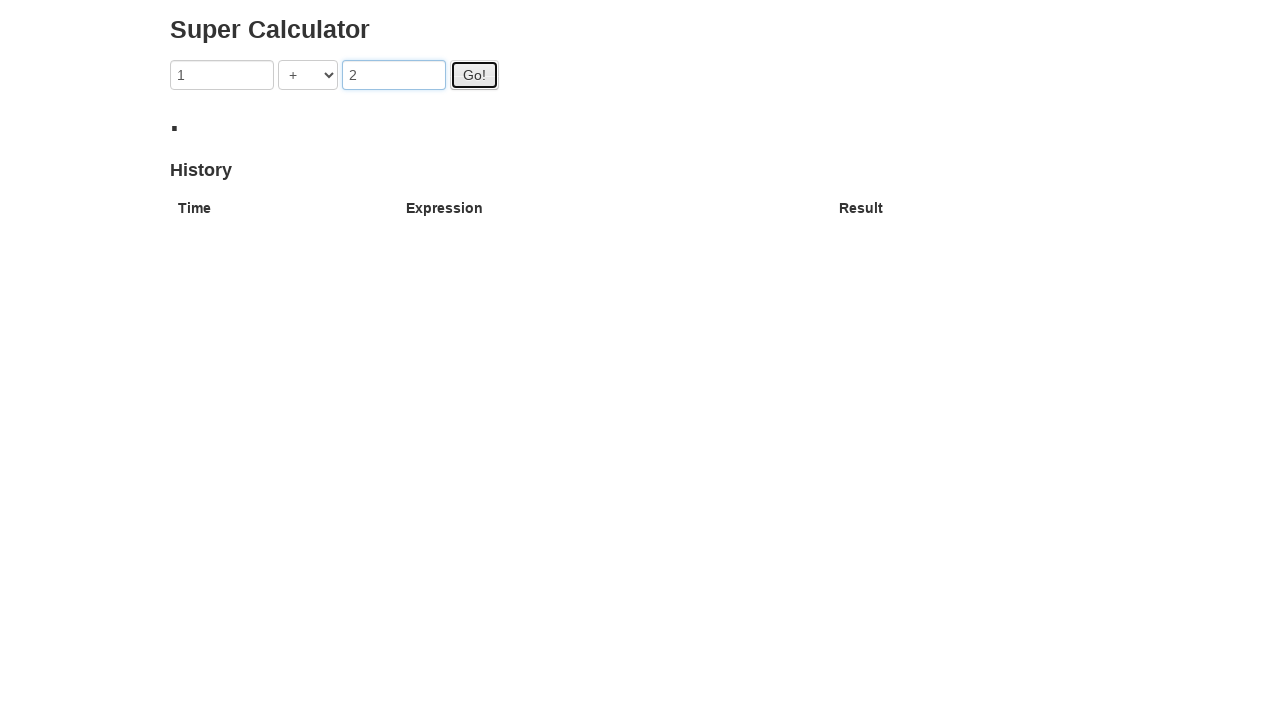

Waited for first result to display '3'
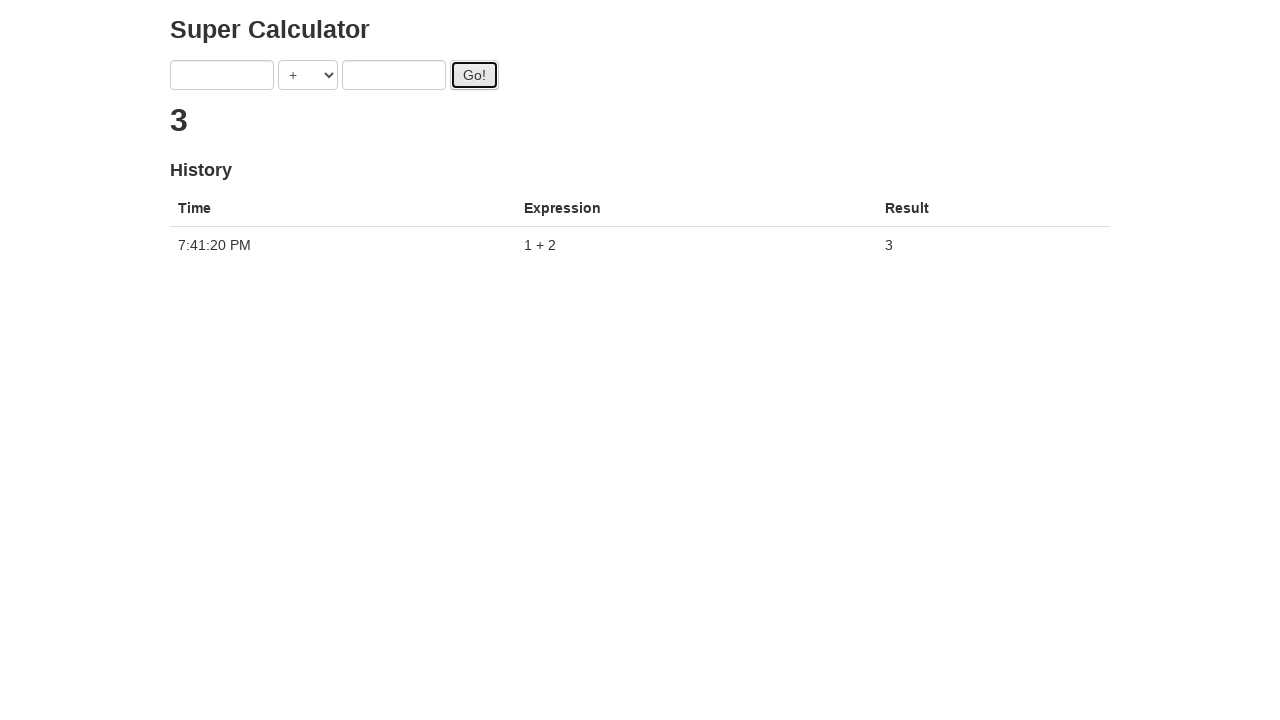

Cleared and filled first input field with '1' for second calculation on [ng-model='first']
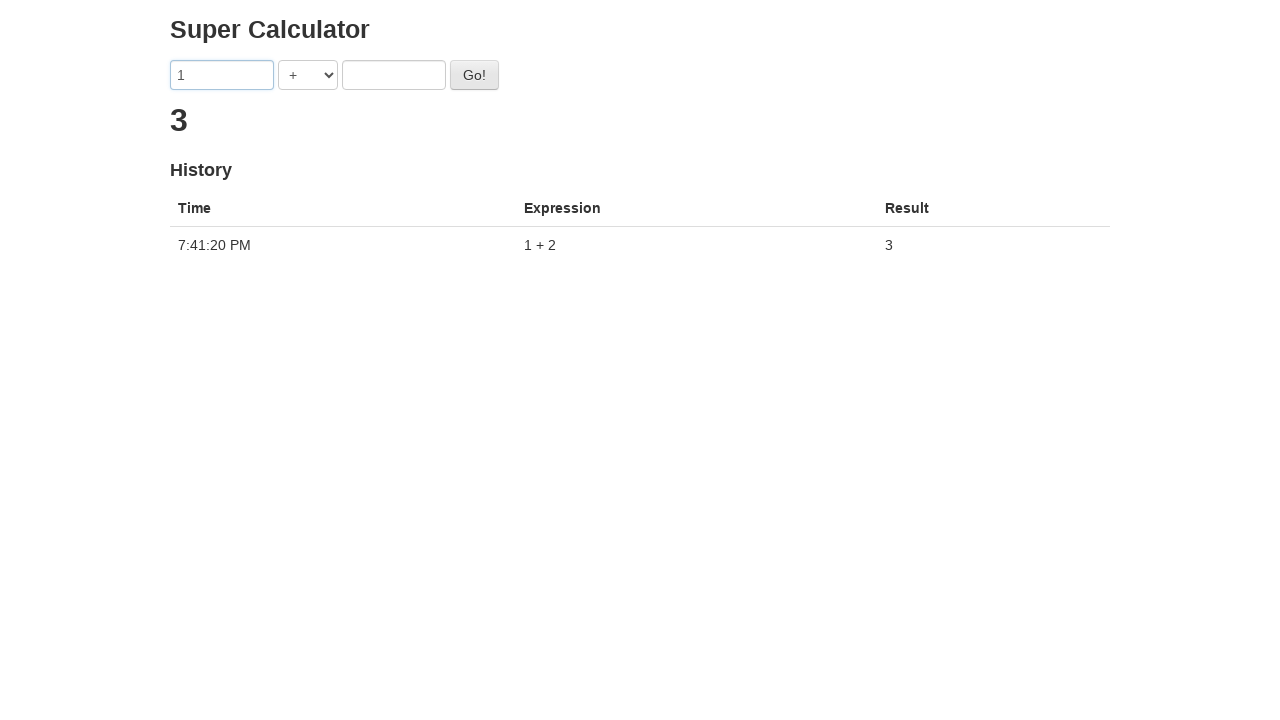

Cleared and filled second input field with '2' for second calculation on [ng-model='second']
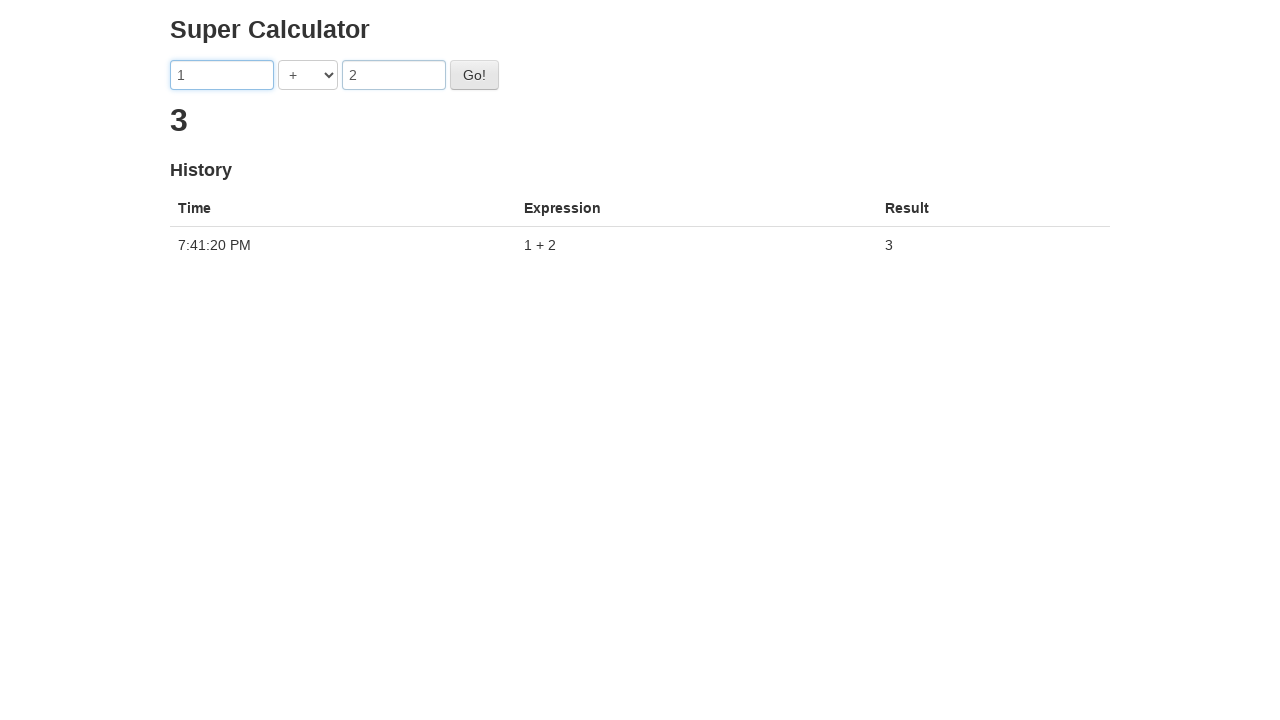

Clicked calculate button for second calculation at (474, 75) on #gobutton
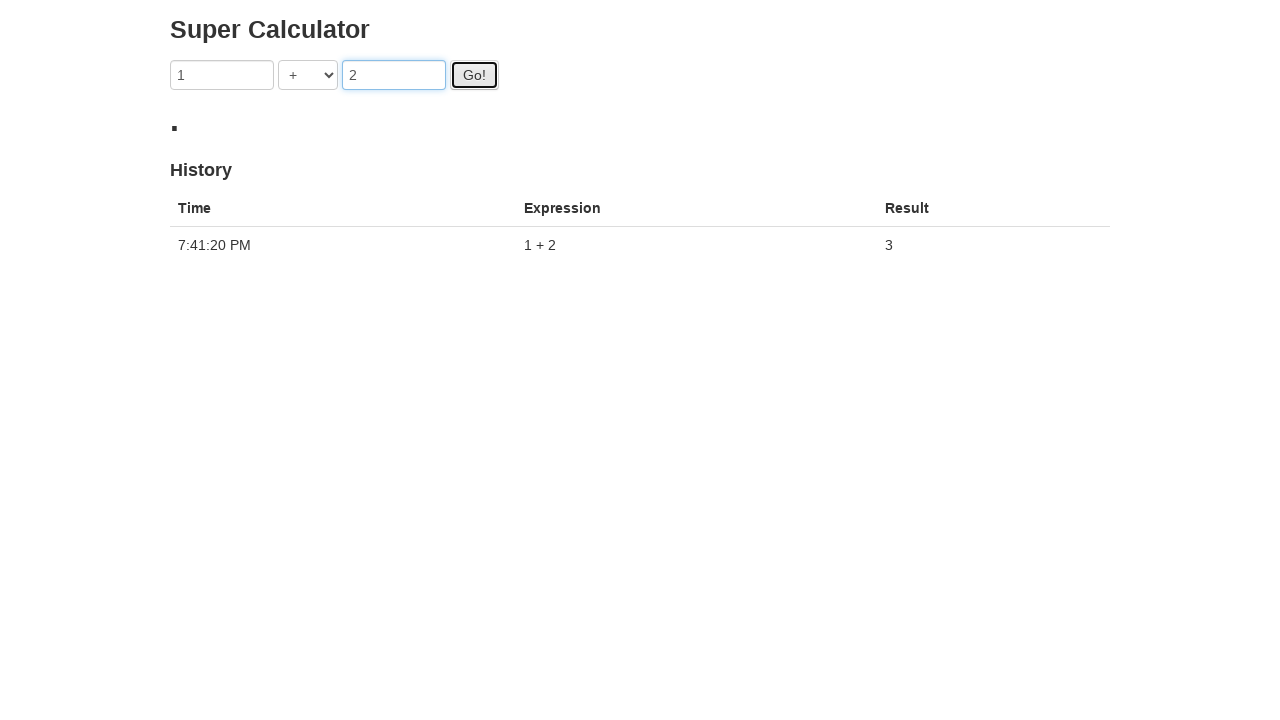

Waited for second result to display '3'
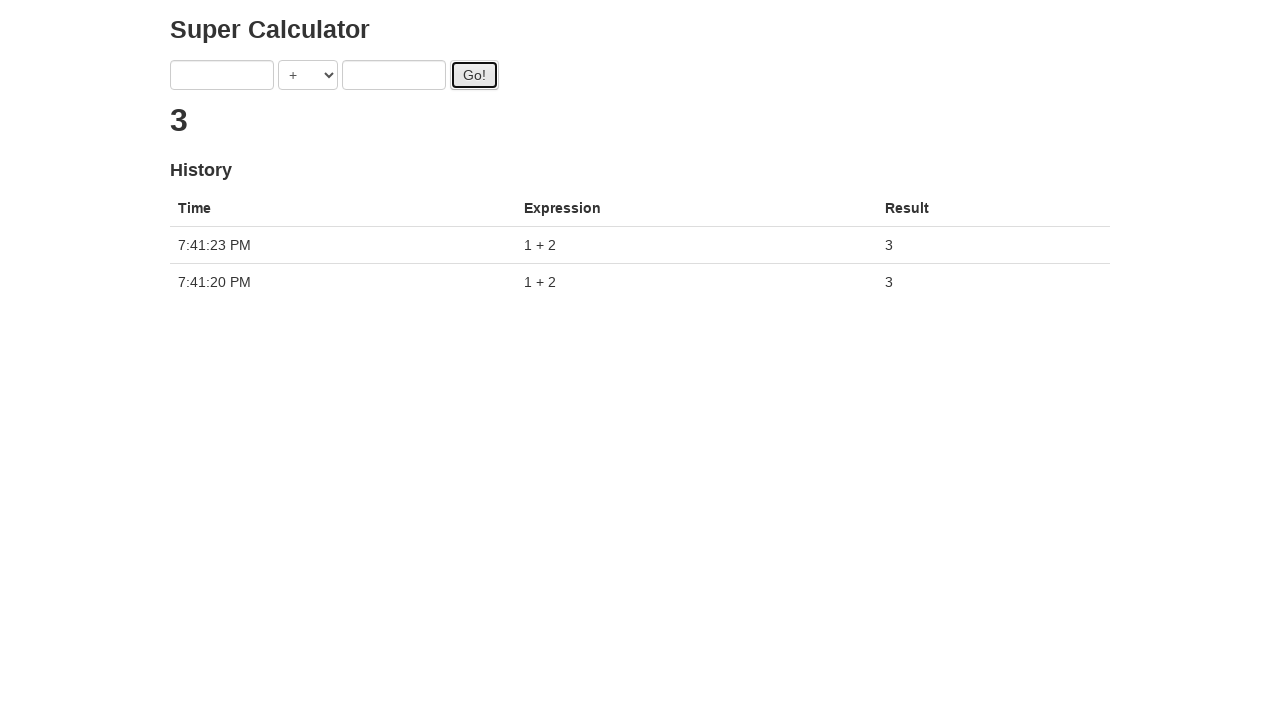

Verified history list contains exactly 2 calculation entries
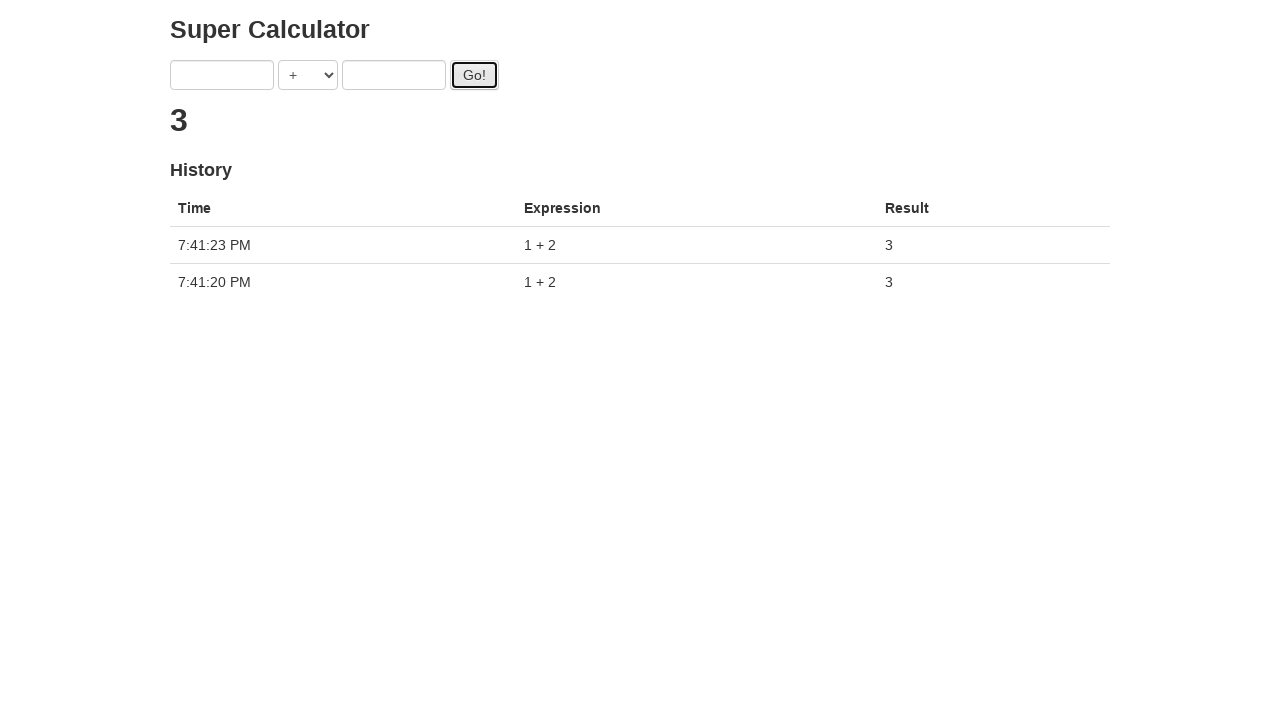

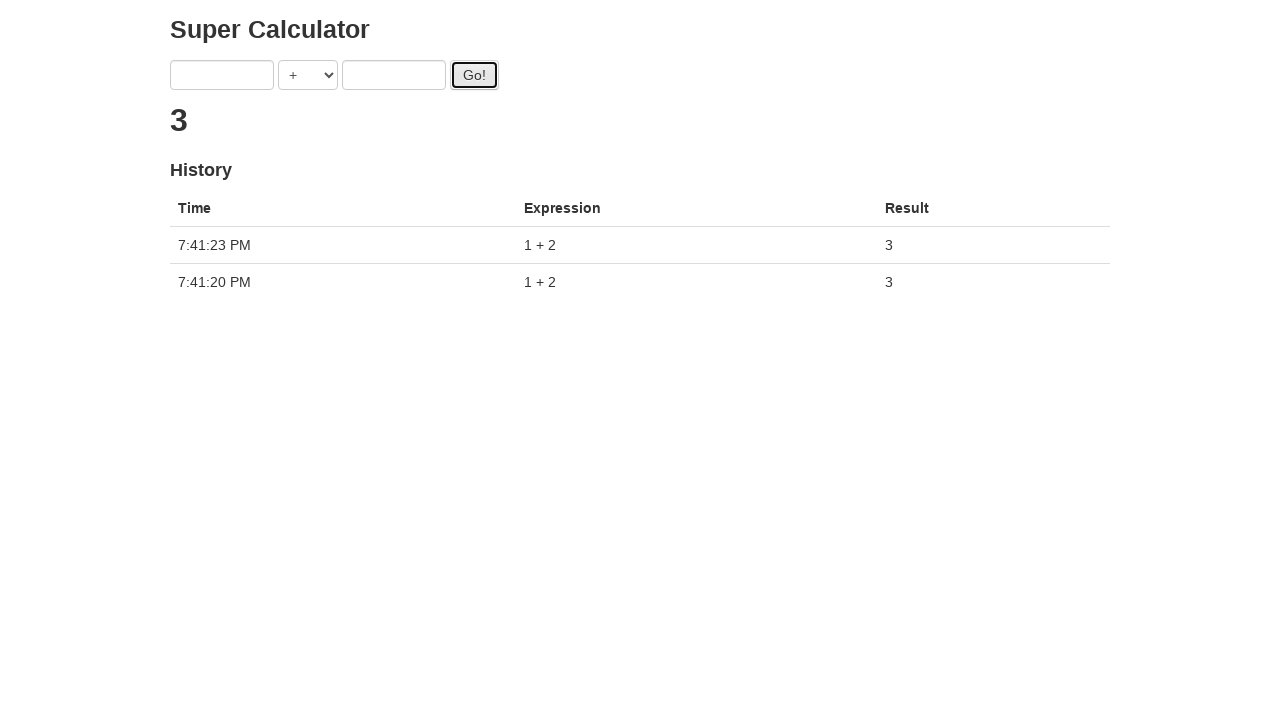